Navigates to Flipkart homepage and performs page scrolling multiple times to simulate browsing behavior

Starting URL: https://www.flipkart.com/

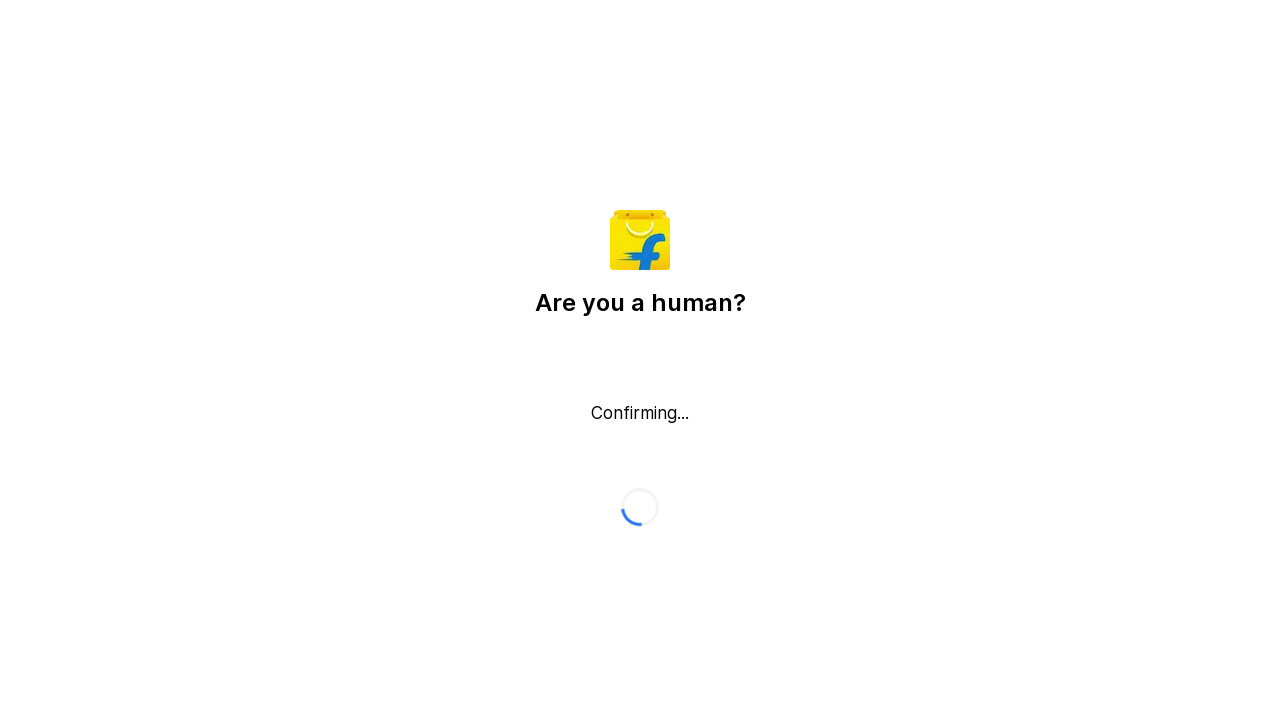

Scrolled down by viewport height to simulate browsing
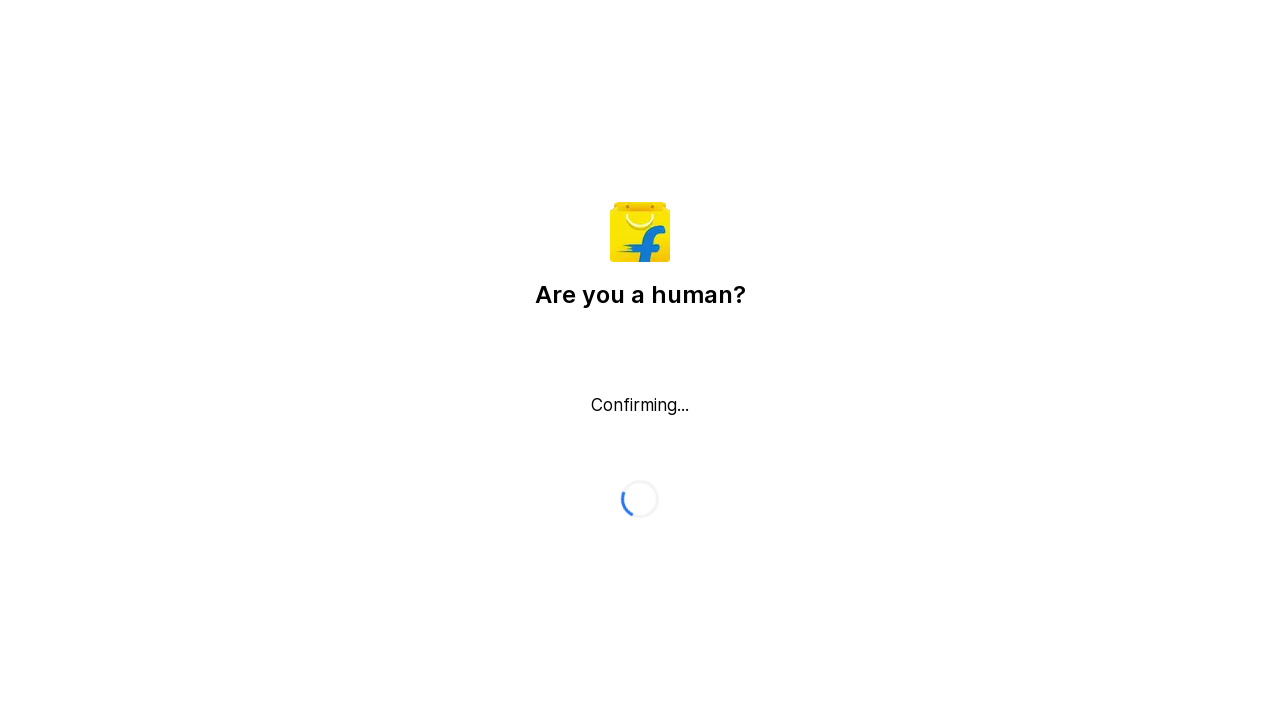

Waited 2 seconds between scrolls to simulate human interaction
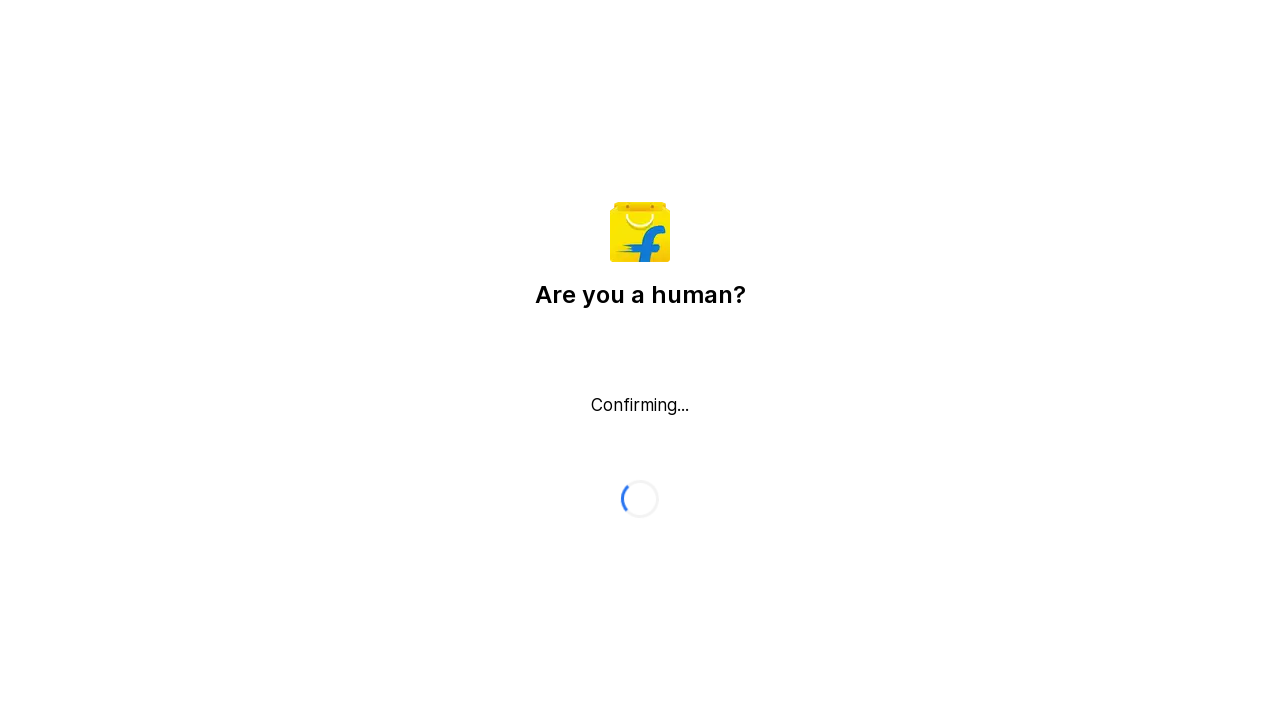

Scrolled down by viewport height to simulate browsing
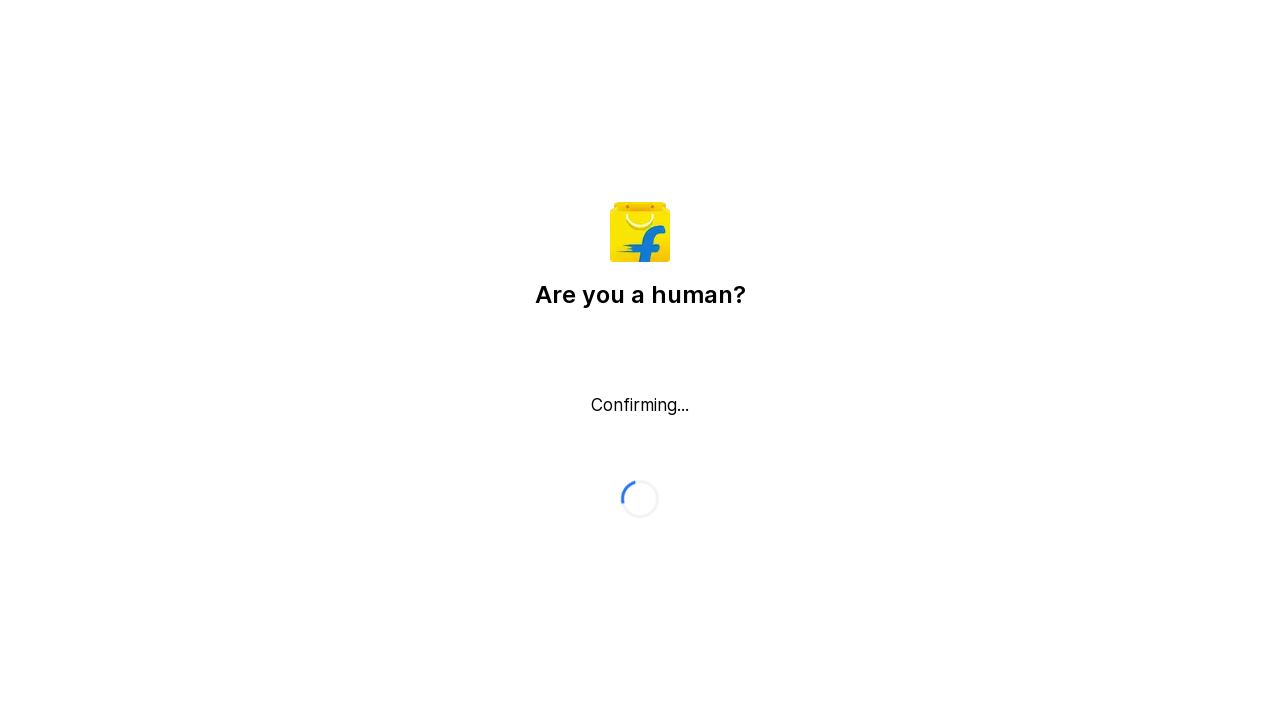

Waited 2 seconds between scrolls to simulate human interaction
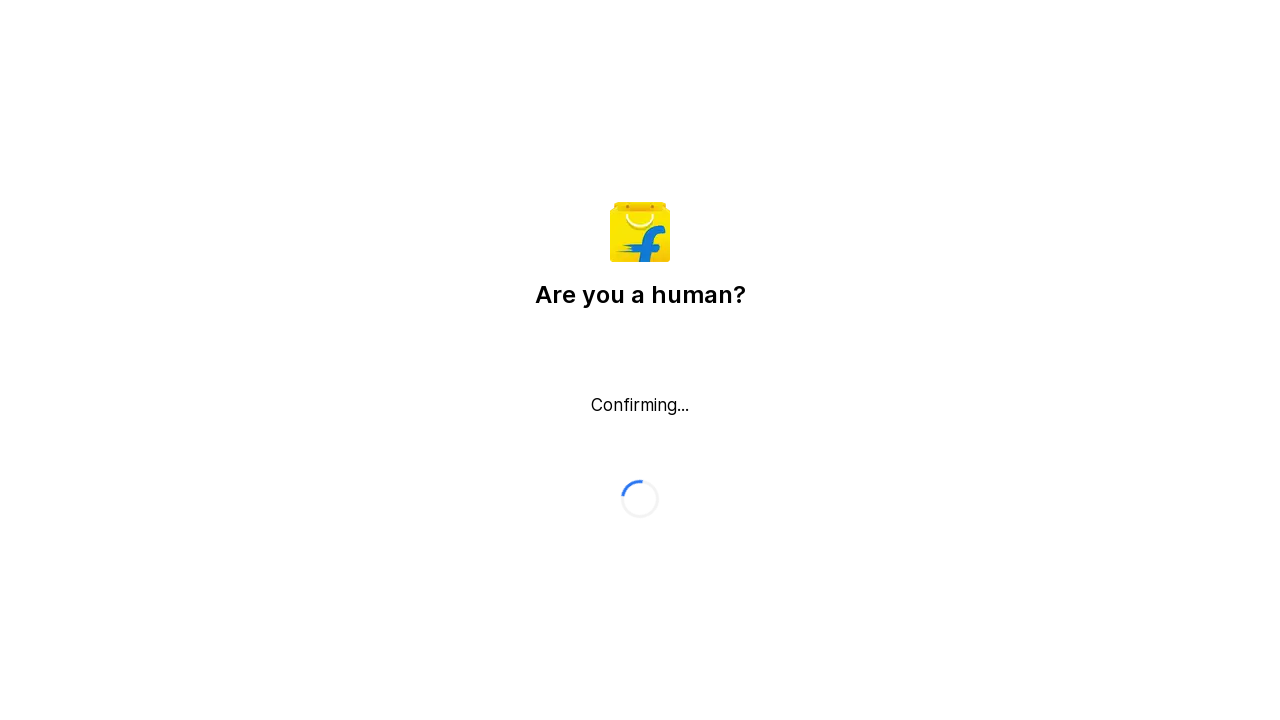

Scrolled down by viewport height to simulate browsing
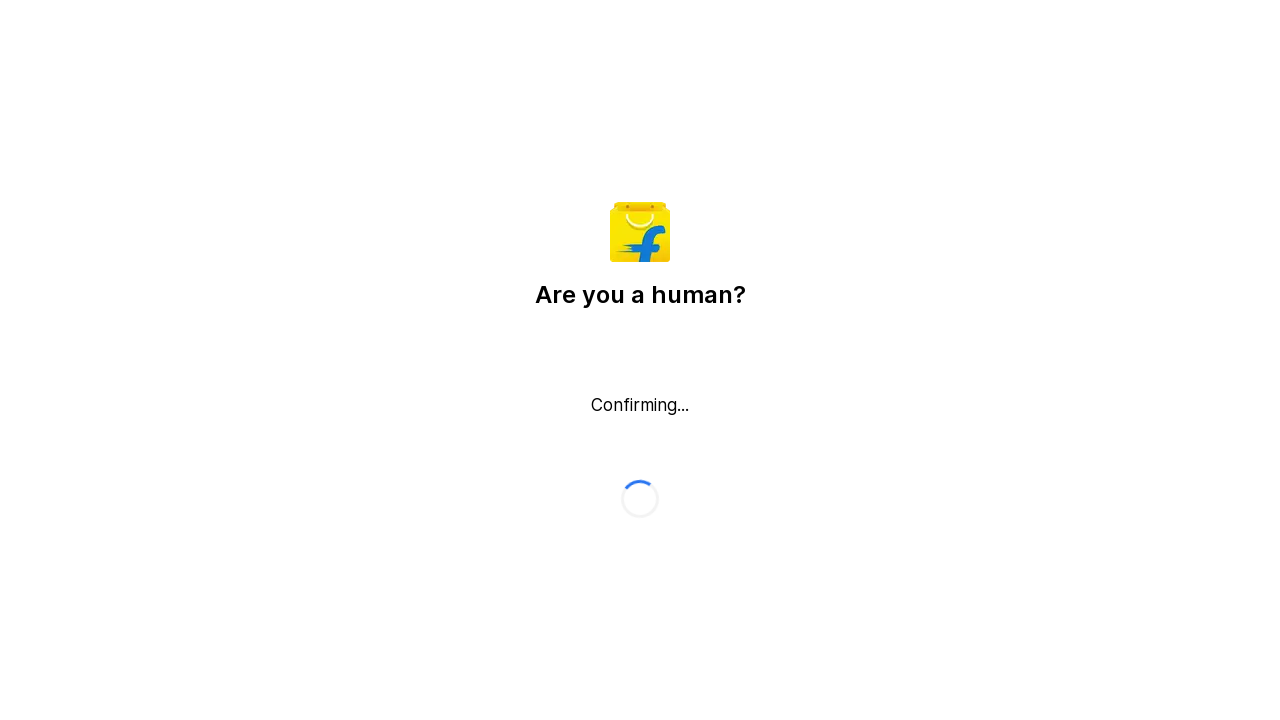

Waited 2 seconds between scrolls to simulate human interaction
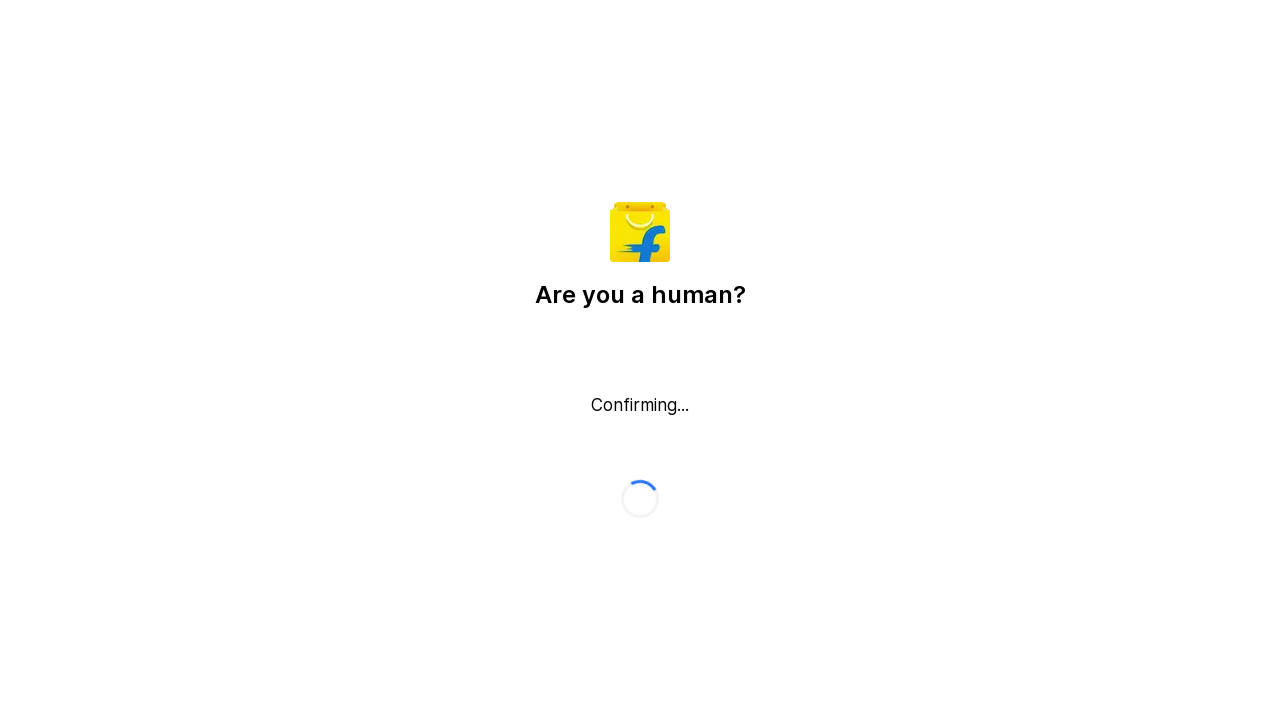

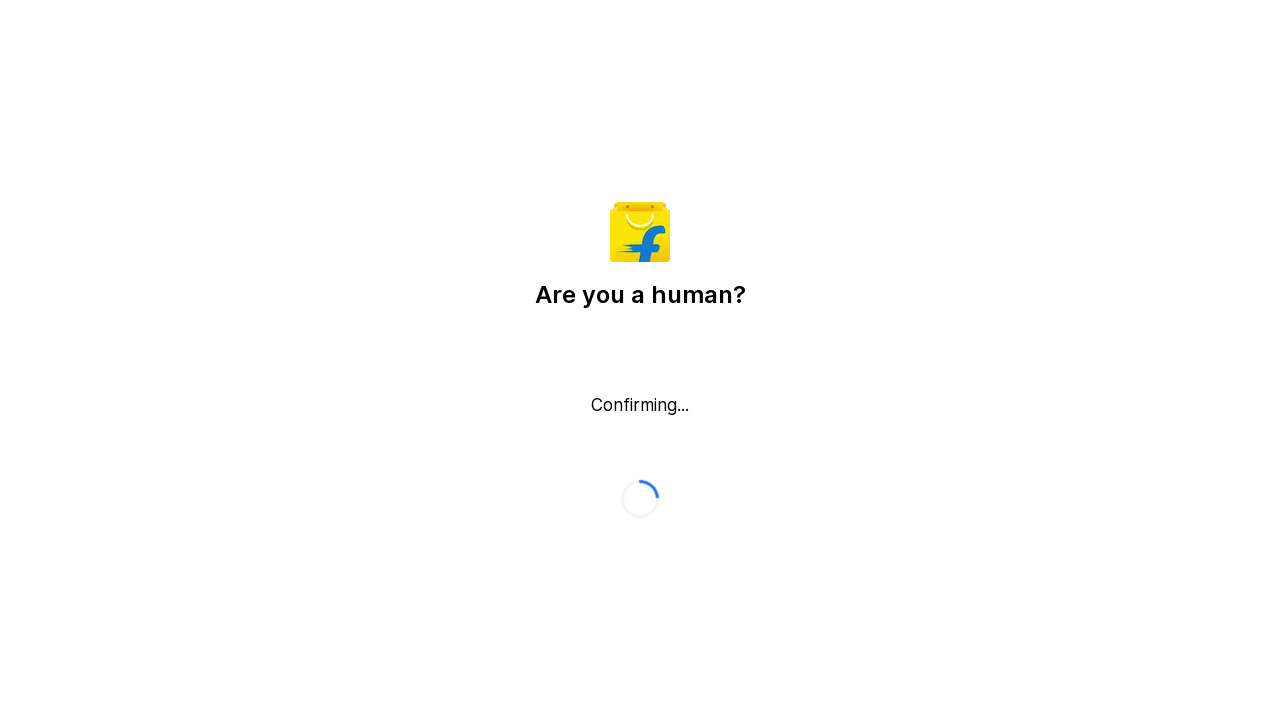